Tests jQuery UI datepicker functionality by navigating through months and selecting a specific date

Starting URL: https://jqueryui.com/datepicker/

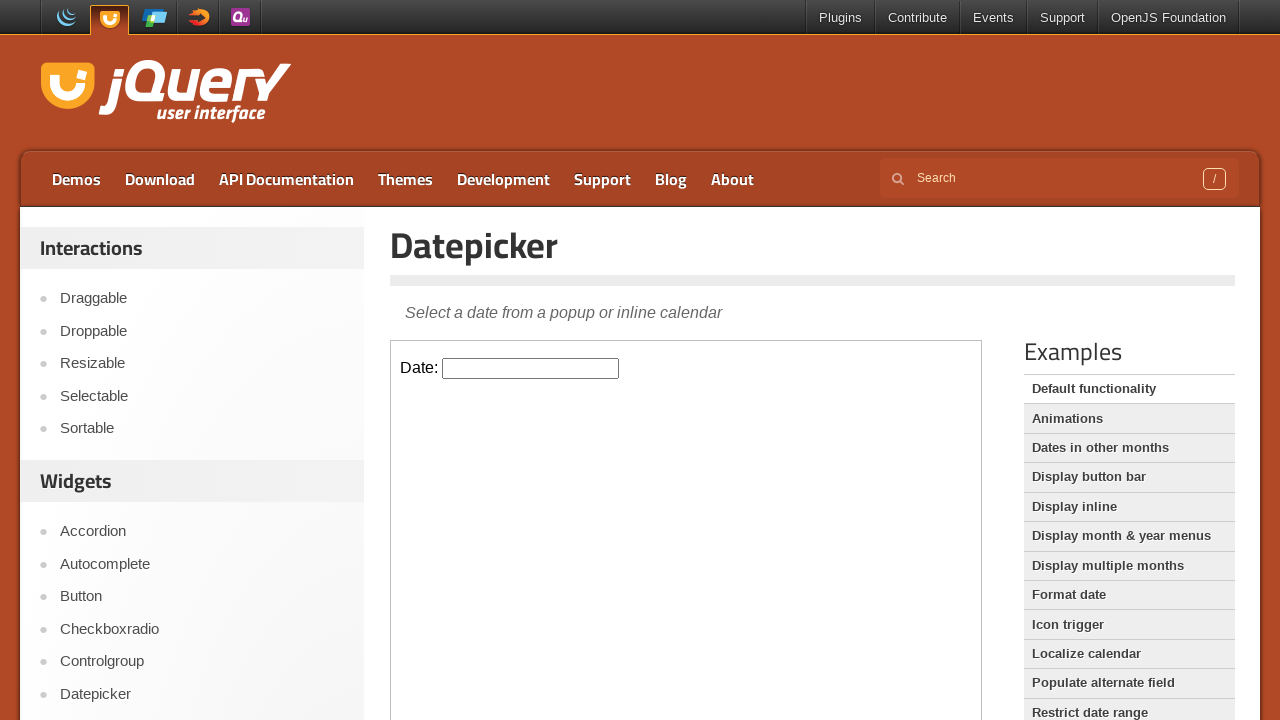

Located iframe containing datepicker demo
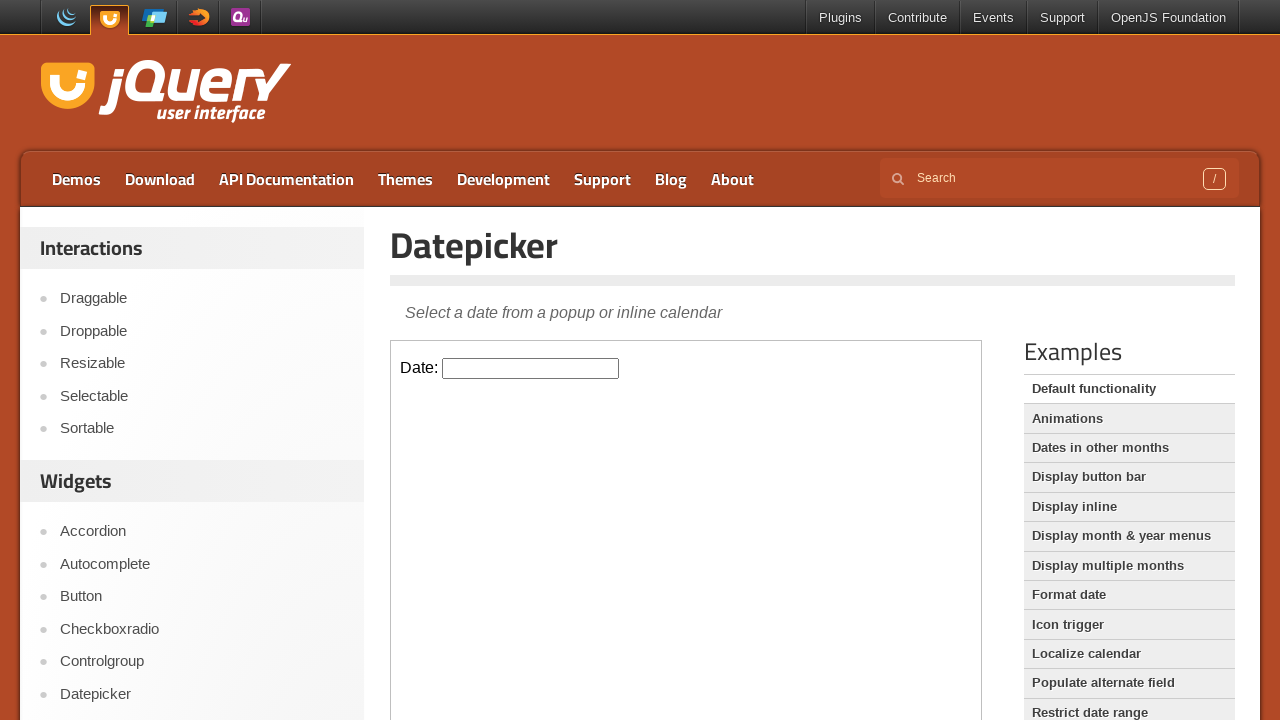

Clicked date input field to open calendar at (531, 368) on iframe.demo-frame >> internal:control=enter-frame >> input[type='text']
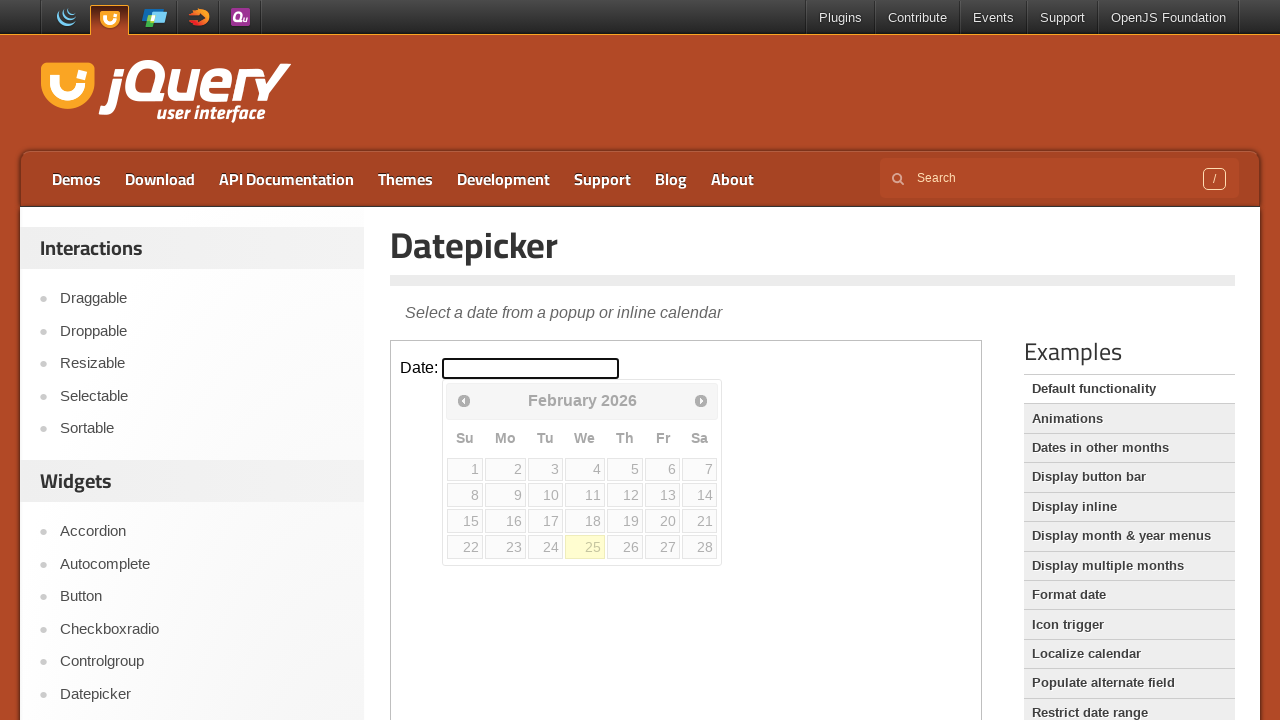

Retrieved current month 'February' and year '2026'
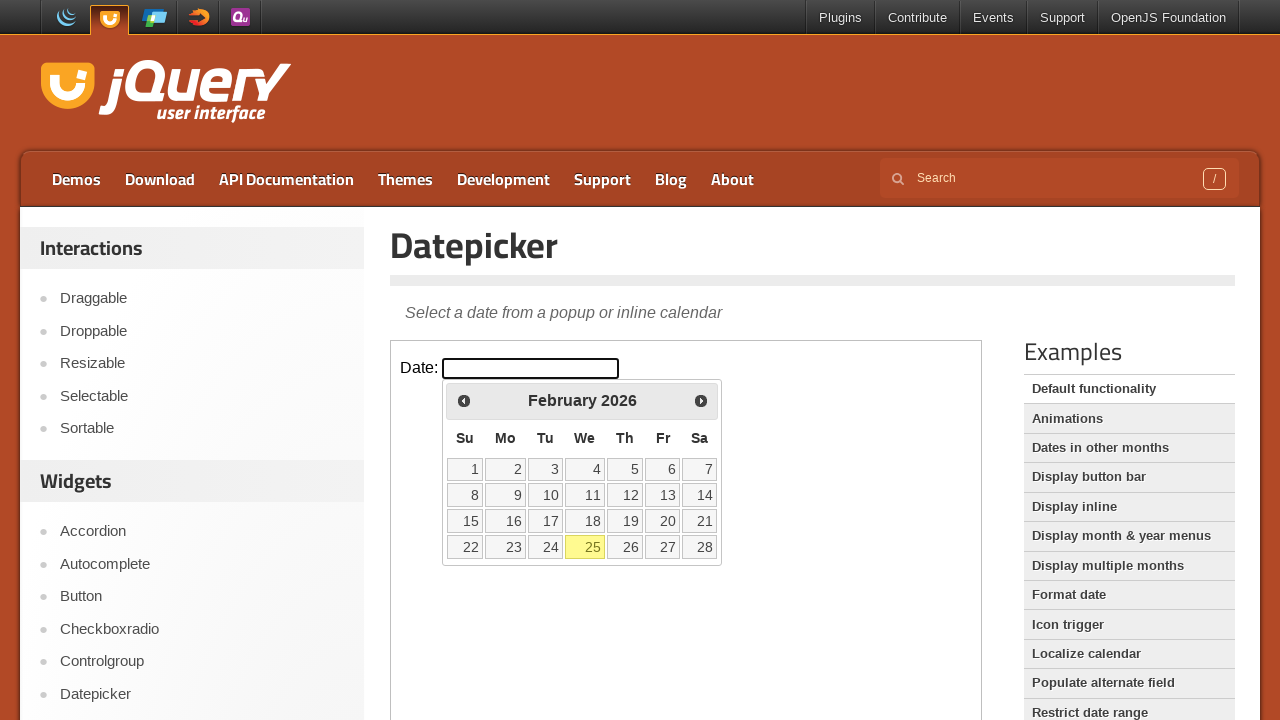

Clicked next button to navigate to next month at (701, 400) on iframe.demo-frame >> internal:control=enter-frame >> *[title='Next']
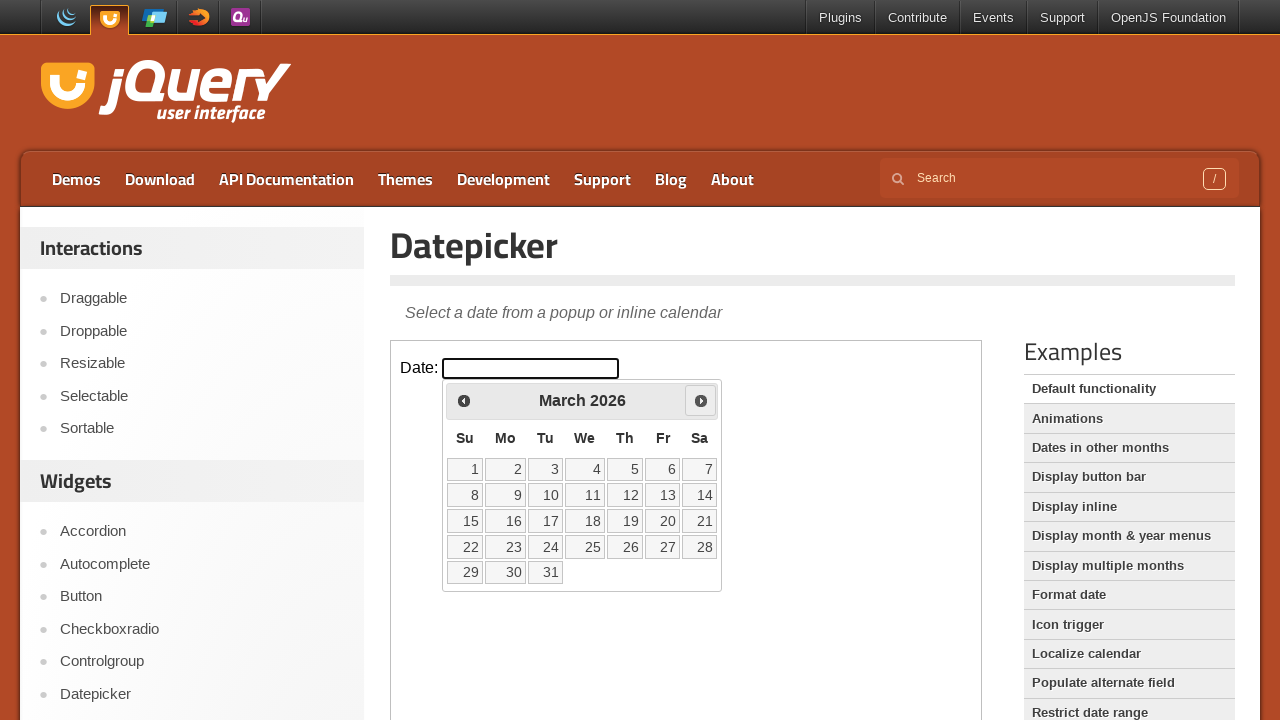

Retrieved current month 'March' and year '2026'
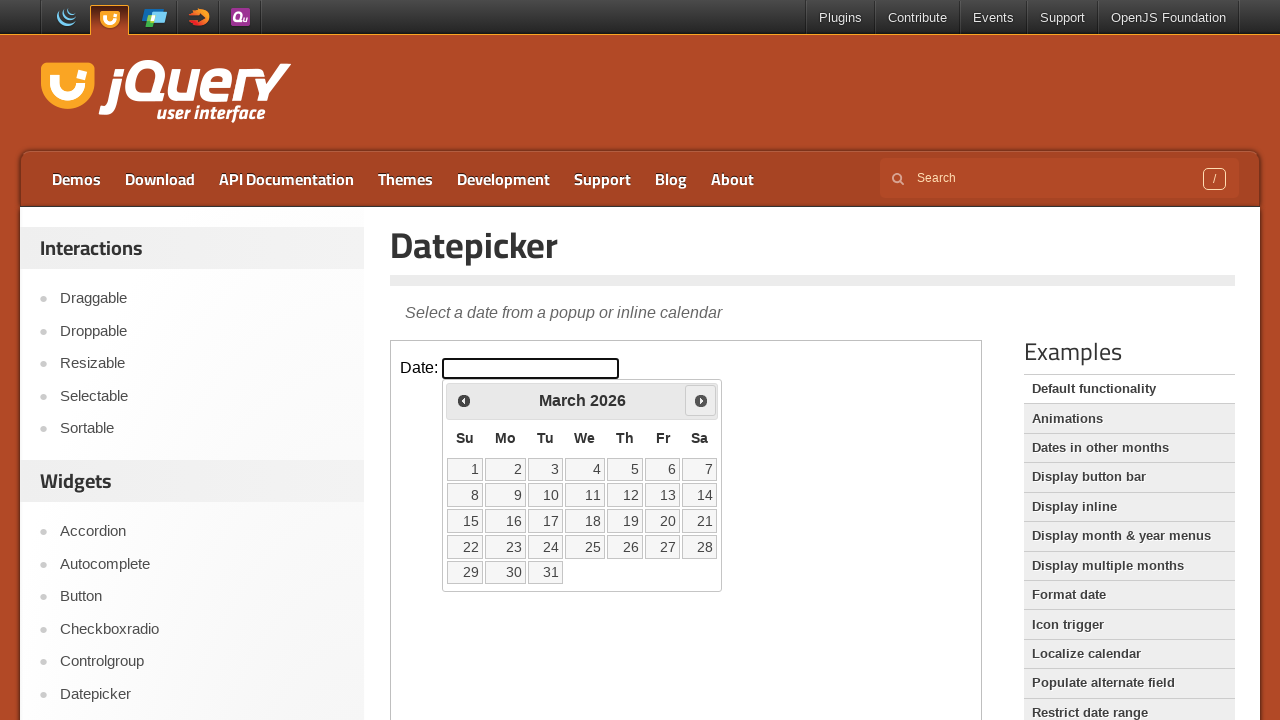

Clicked next button to navigate to next month at (701, 400) on iframe.demo-frame >> internal:control=enter-frame >> *[title='Next']
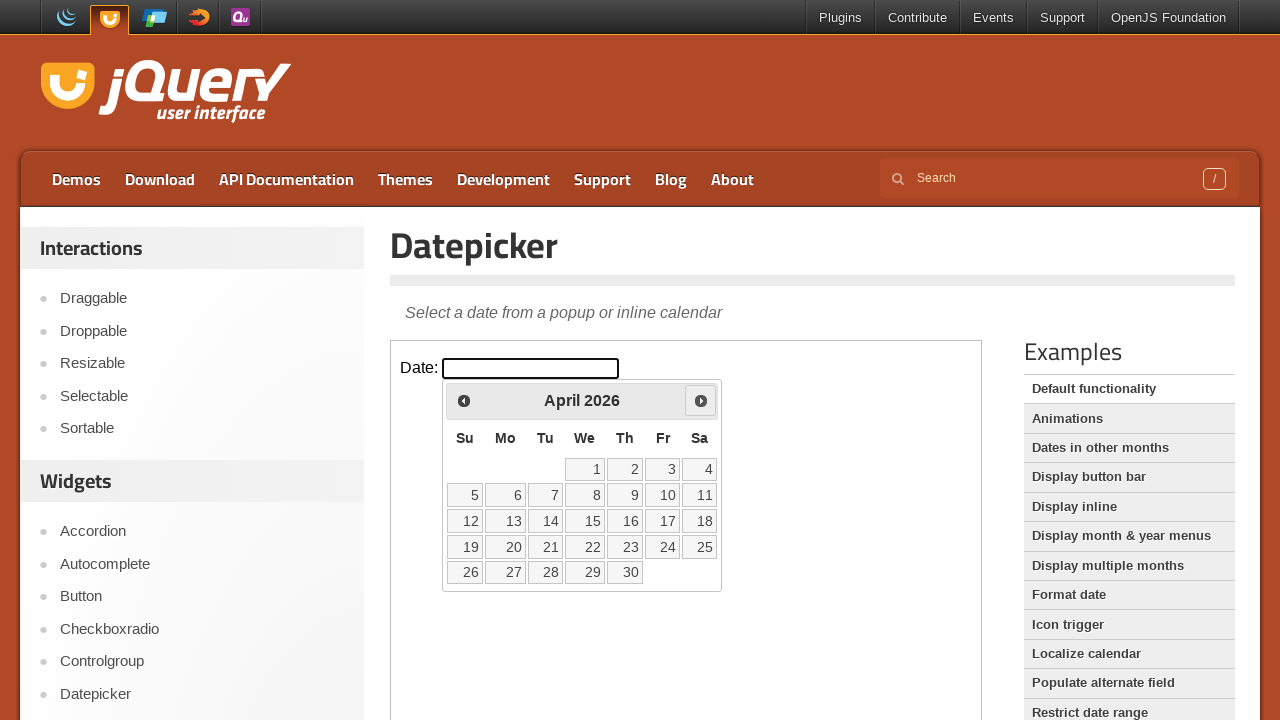

Retrieved current month 'April' and year '2026'
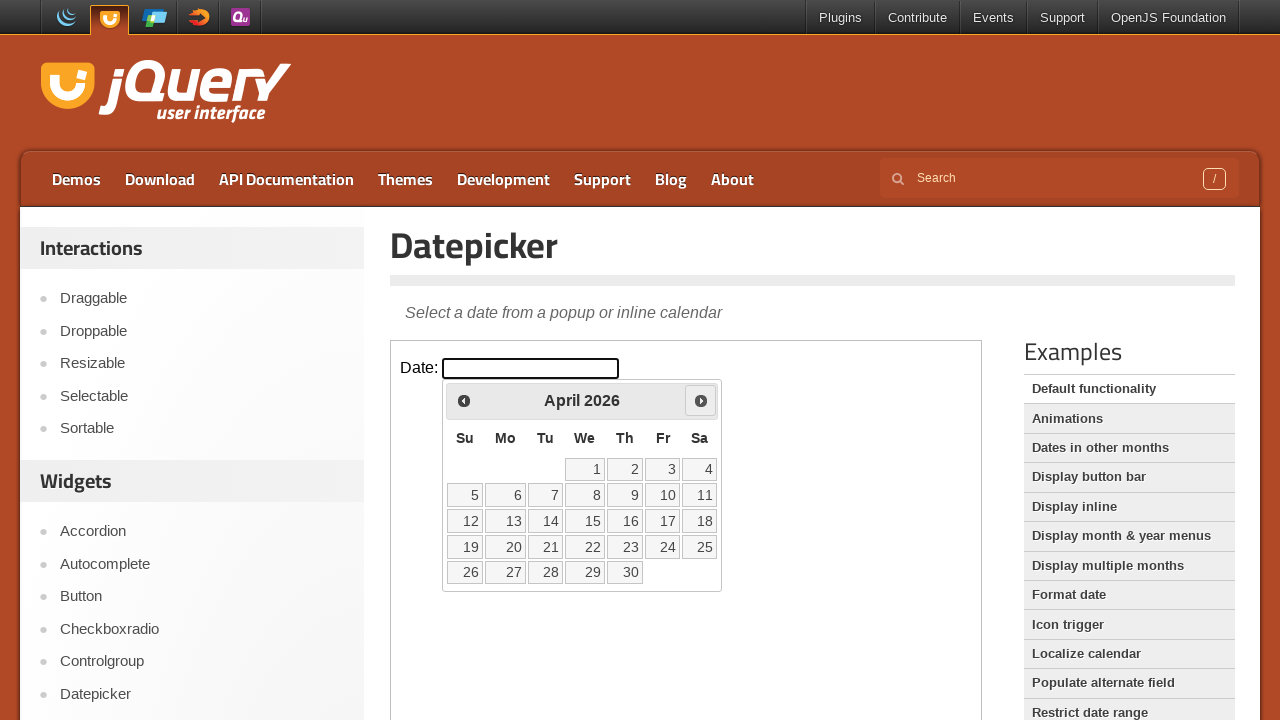

Clicked next button to navigate to next month at (701, 400) on iframe.demo-frame >> internal:control=enter-frame >> *[title='Next']
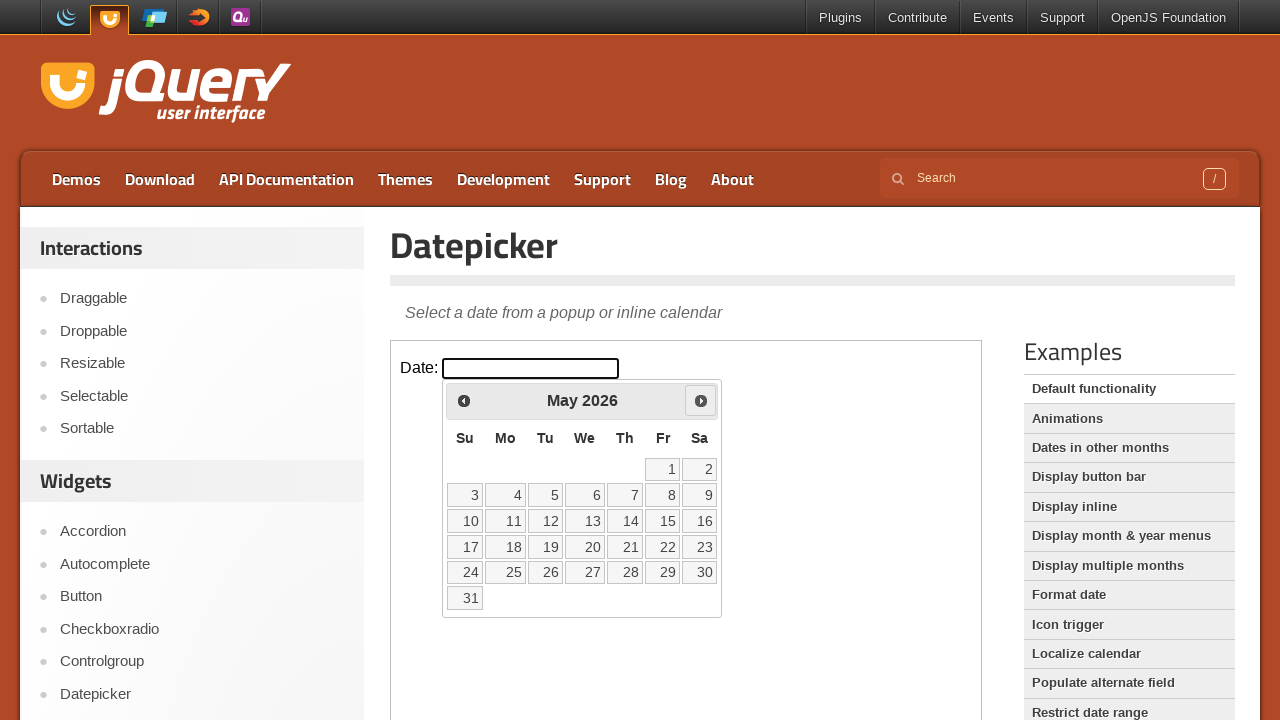

Retrieved current month 'May' and year '2026'
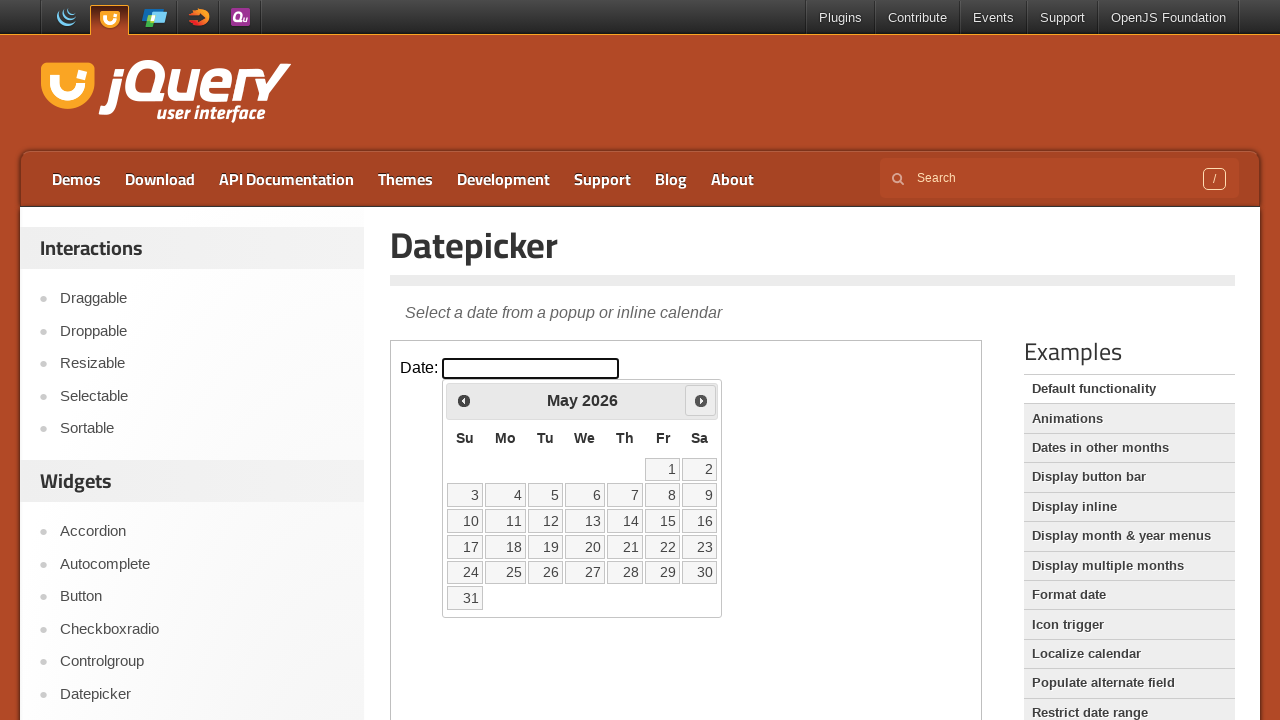

Clicked on day 2 in the calendar at (700, 469) on iframe.demo-frame >> internal:control=enter-frame >> table.ui-datepicker-calenda
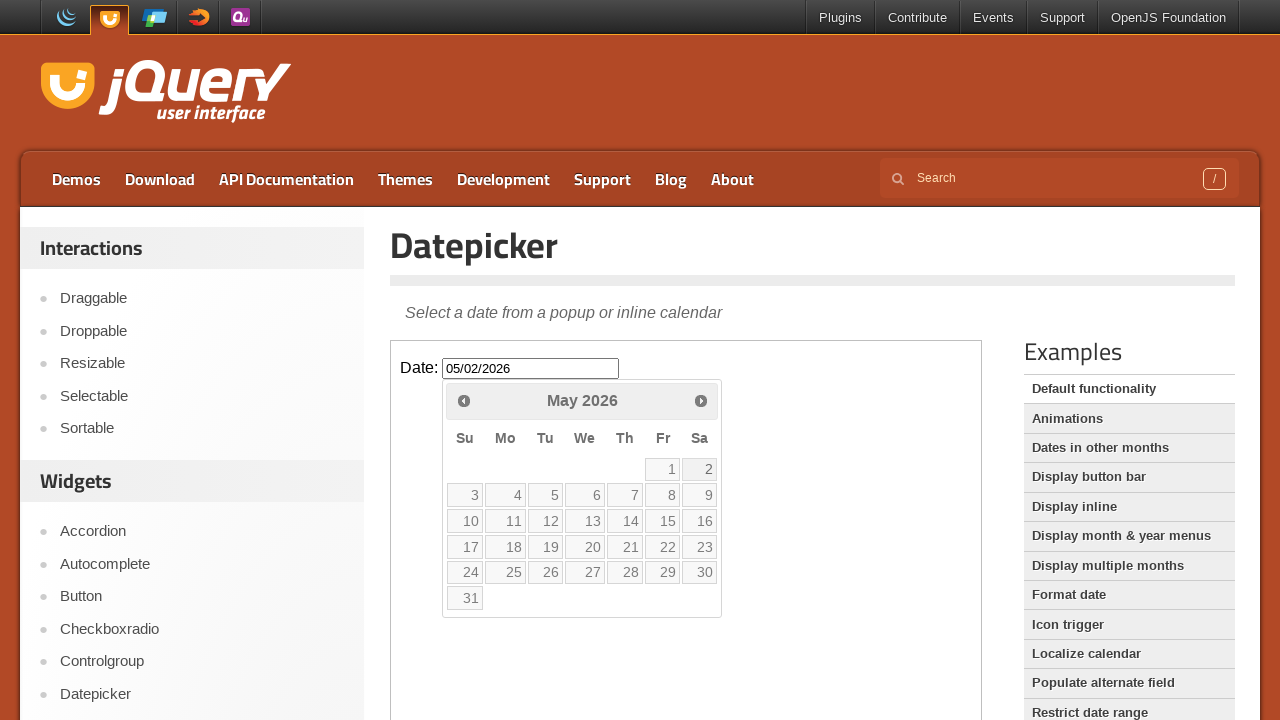

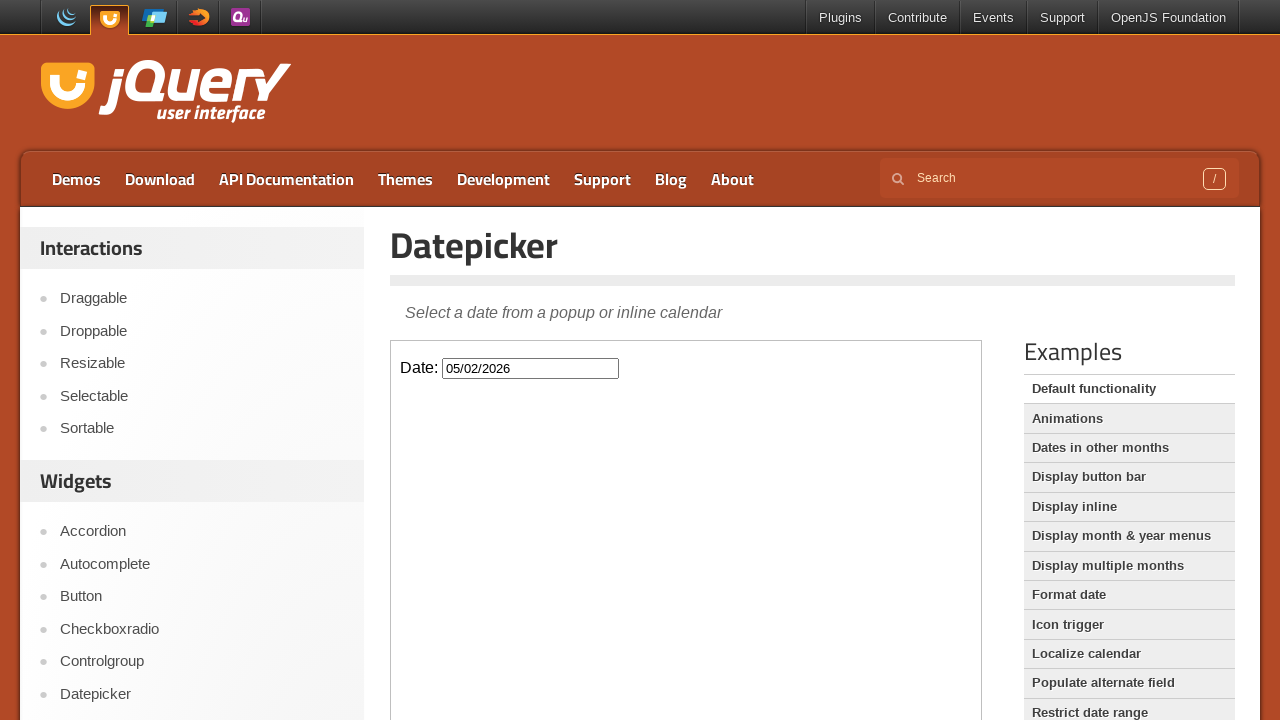